Tests the search filter functionality on a product offers page by entering "Rice" in the search field and verifying the filtered results

Starting URL: https://rahulshettyacademy.com/seleniumPractise/#/offers

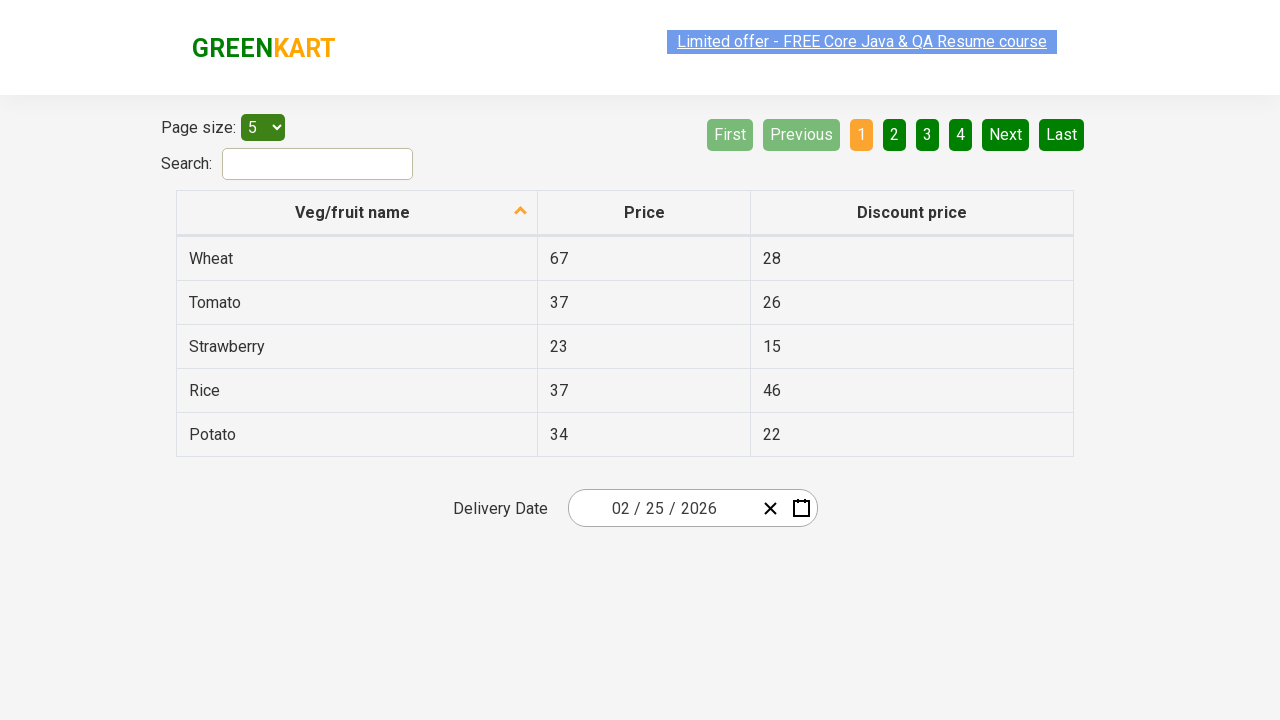

Filled search field with 'Rice' on input[type='search']
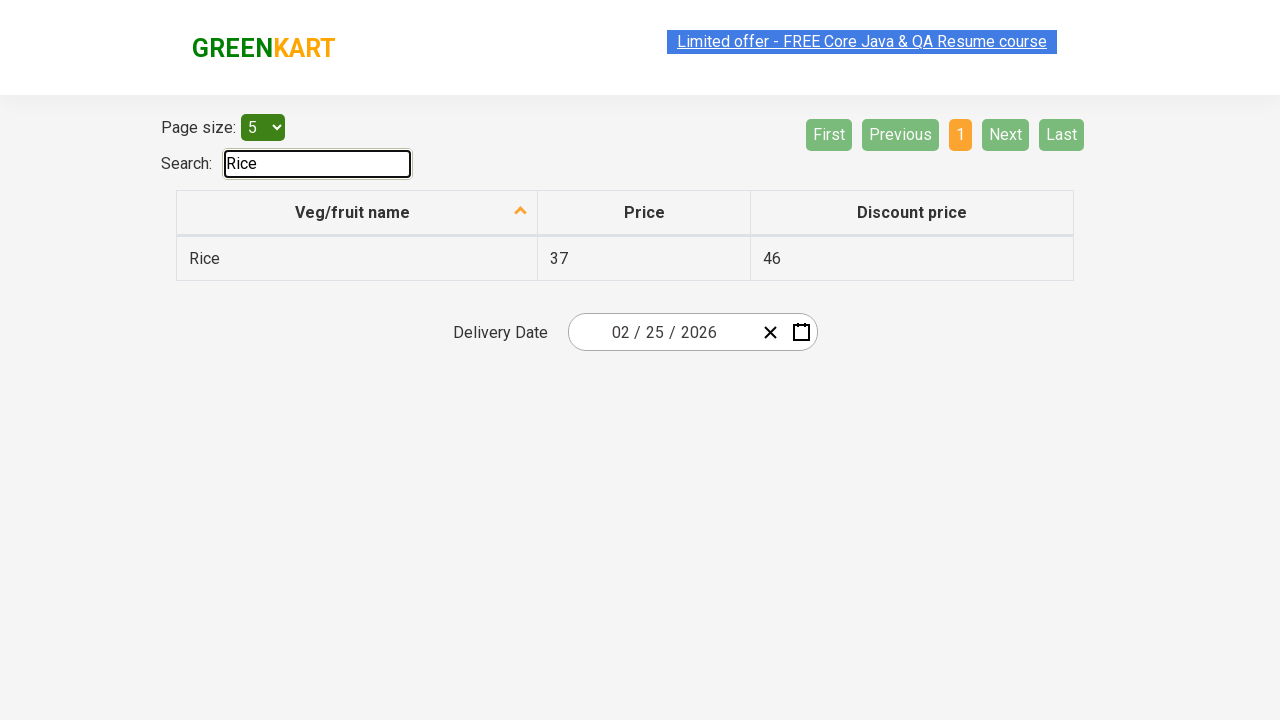

Waited 500ms for filtering to apply
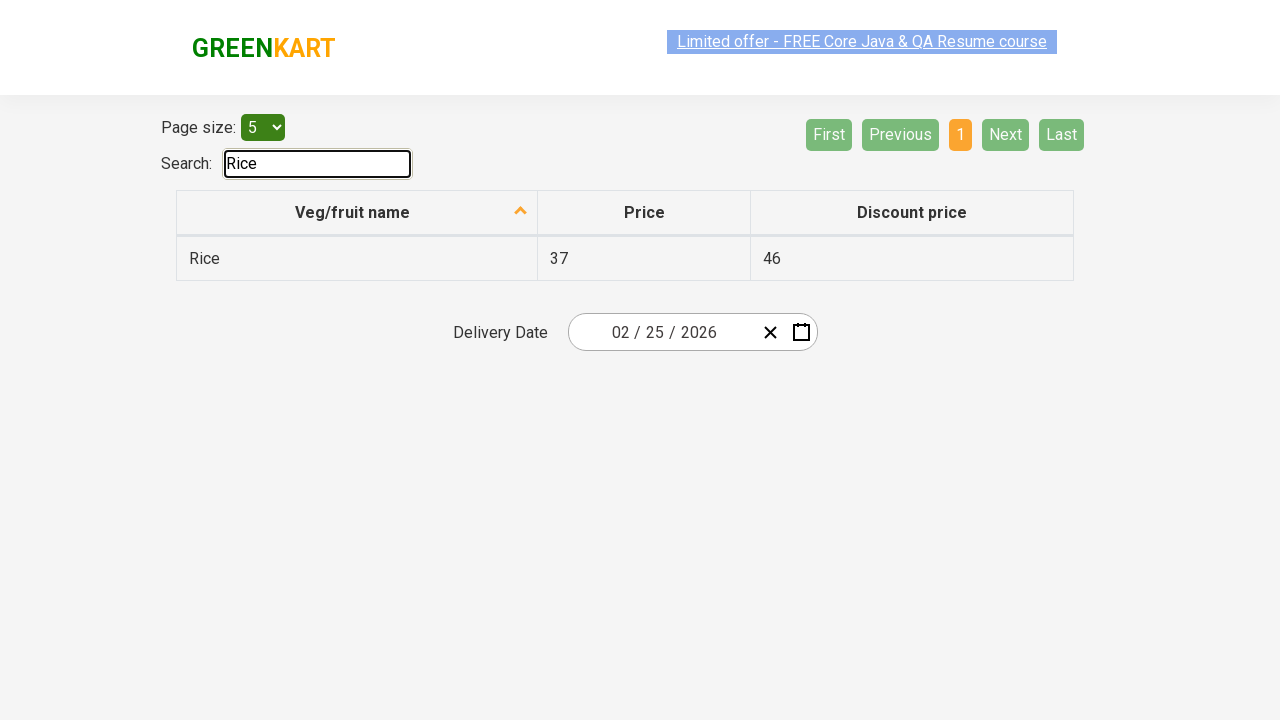

Retrieved all product names from filtered results
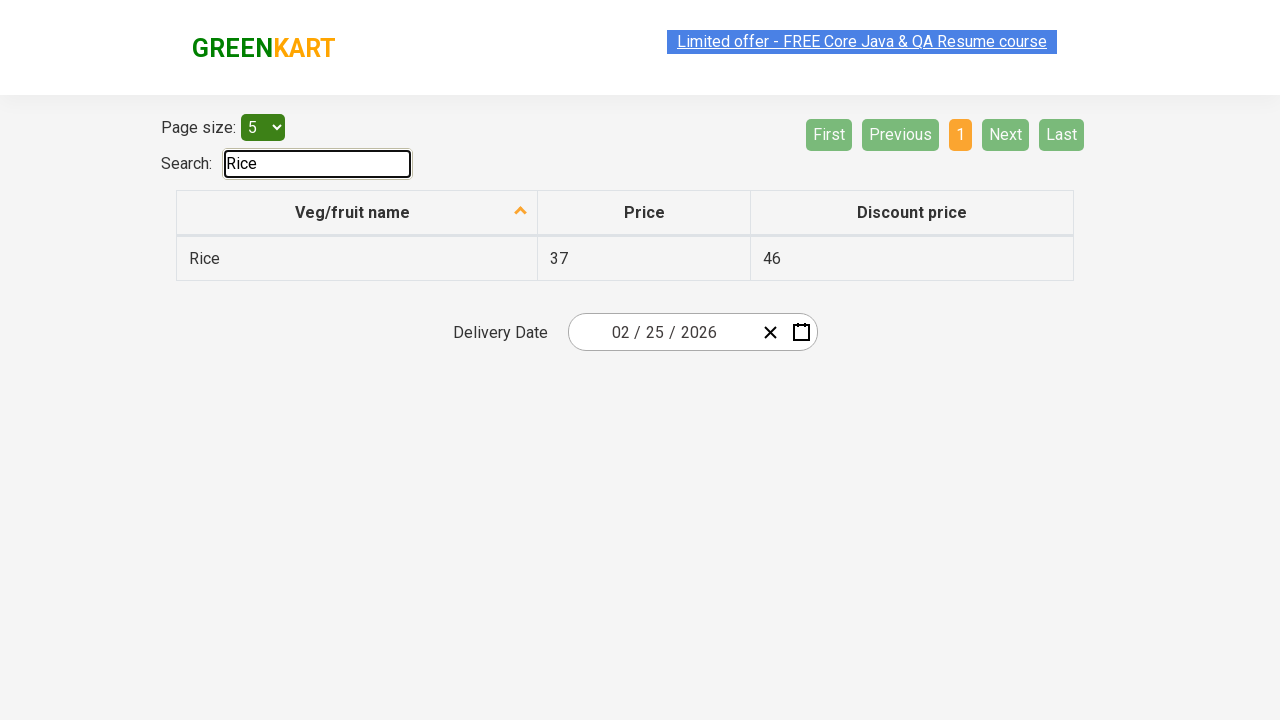

Verified product 'Rice' contains 'Rice'
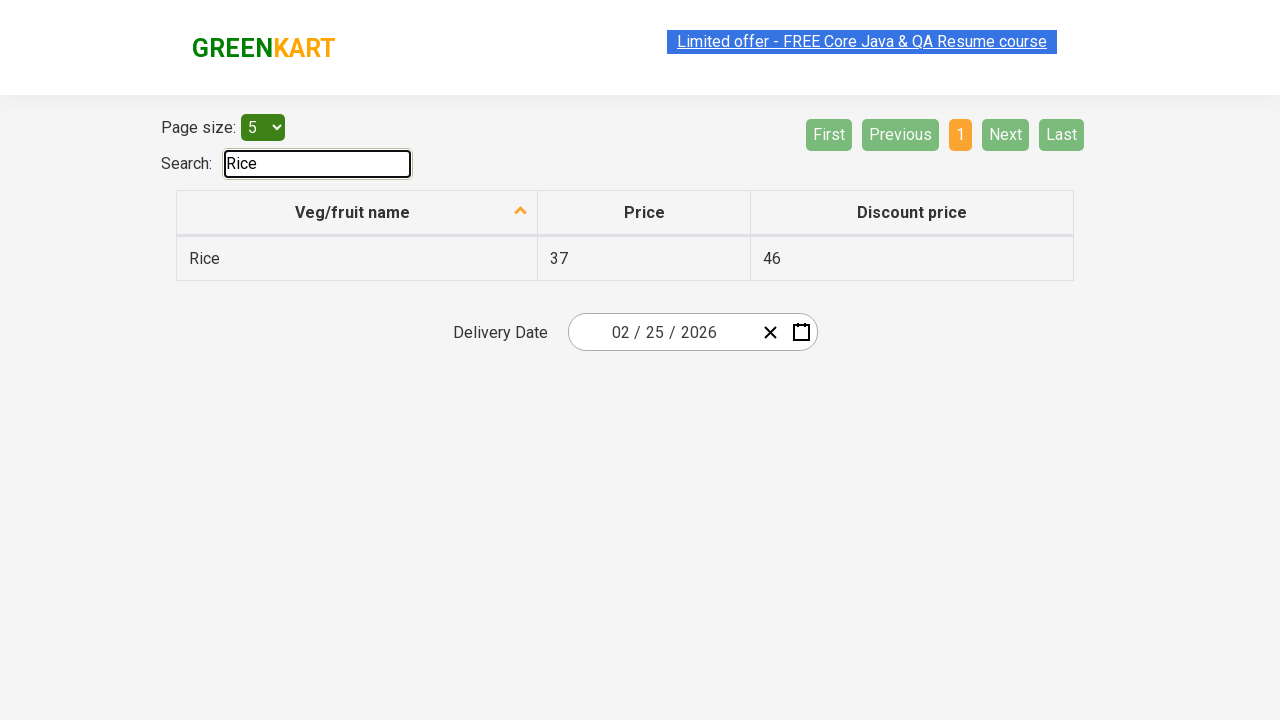

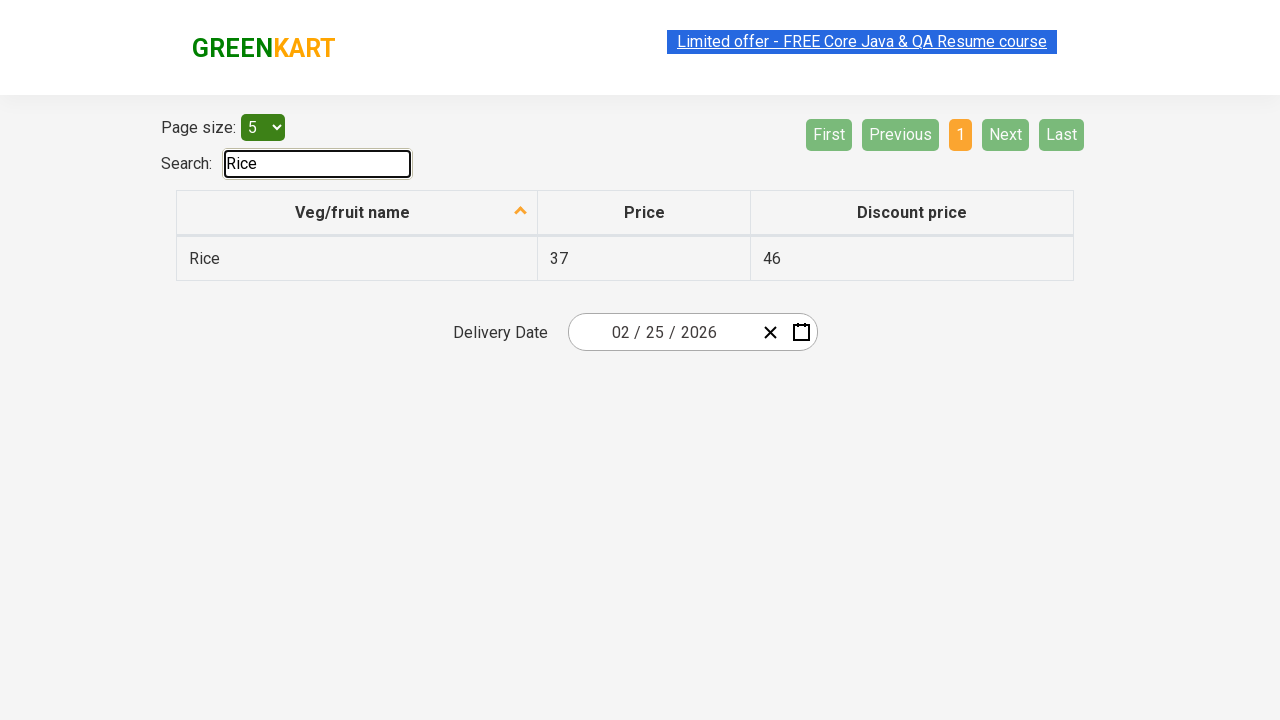